Tests drag and drop functionality on the jQueryUI droppable demo page by dragging an element from the draggable source to the droppable target area.

Starting URL: https://jqueryui.com/droppable/

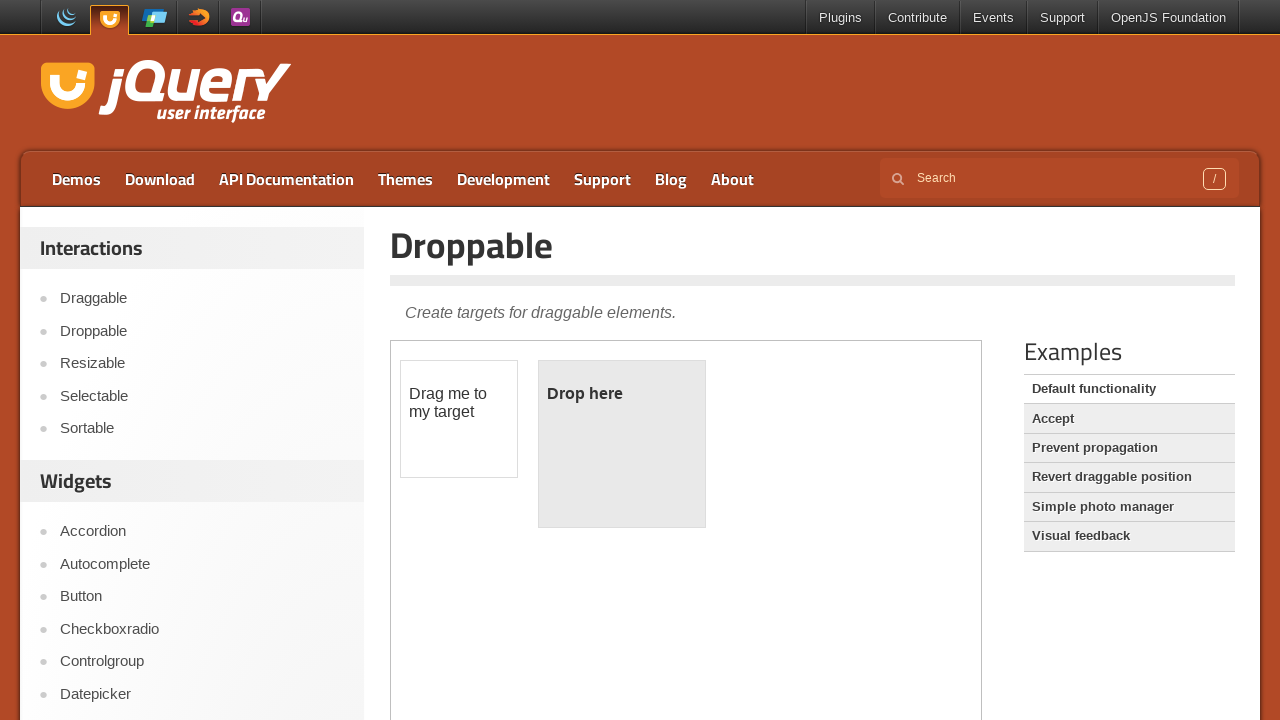

Located the iframe containing the drag and drop demo
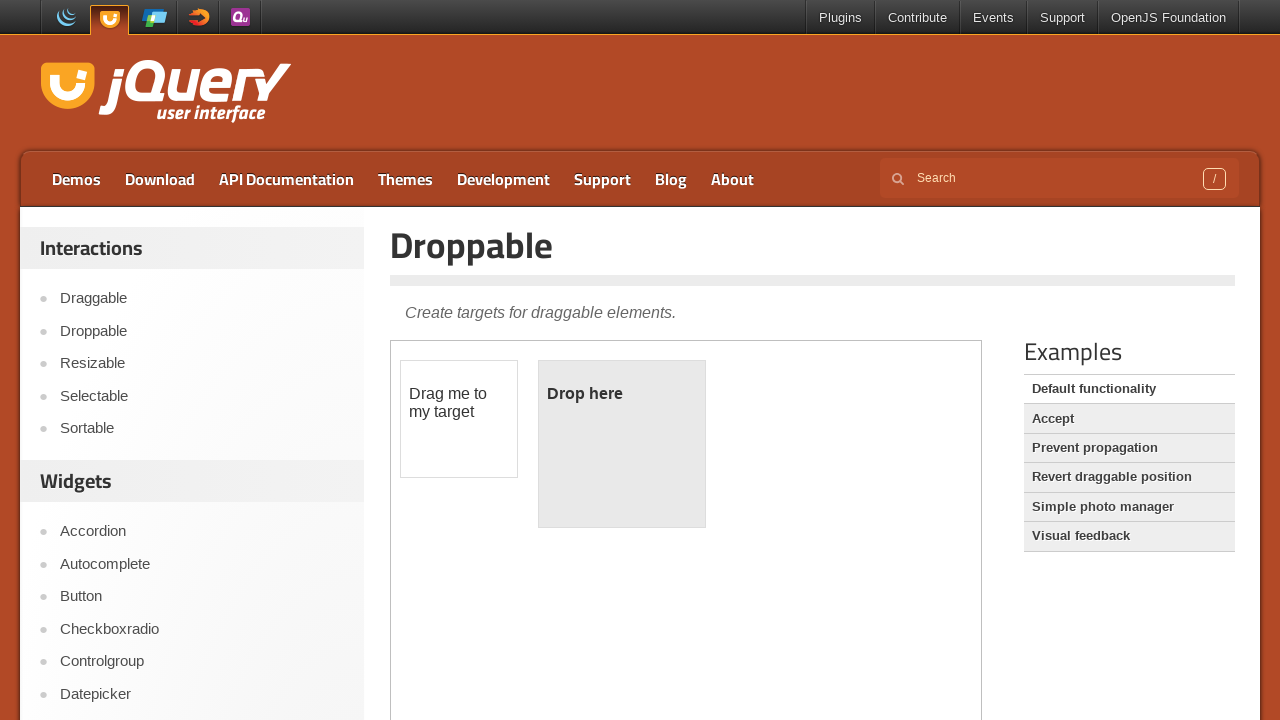

Located the draggable element with ID 'draggable'
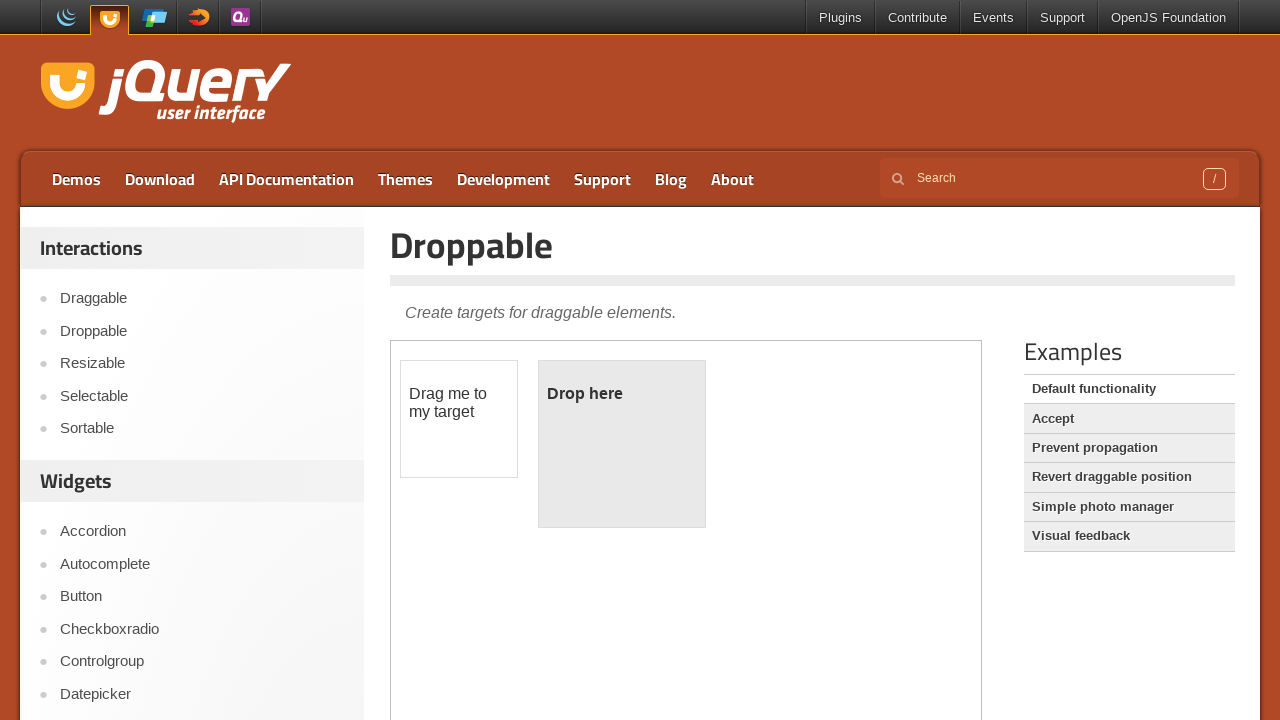

Located the droppable target element with ID 'droppable'
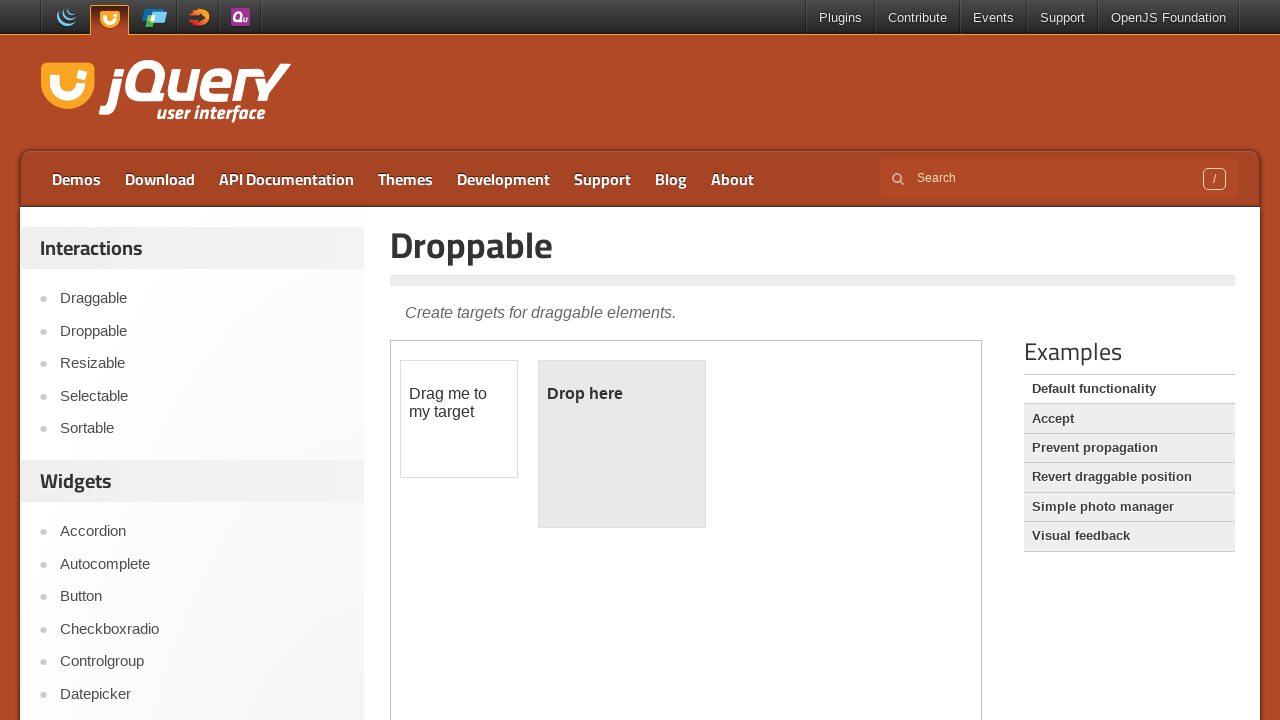

Dragged the draggable element to the droppable target area at (622, 444)
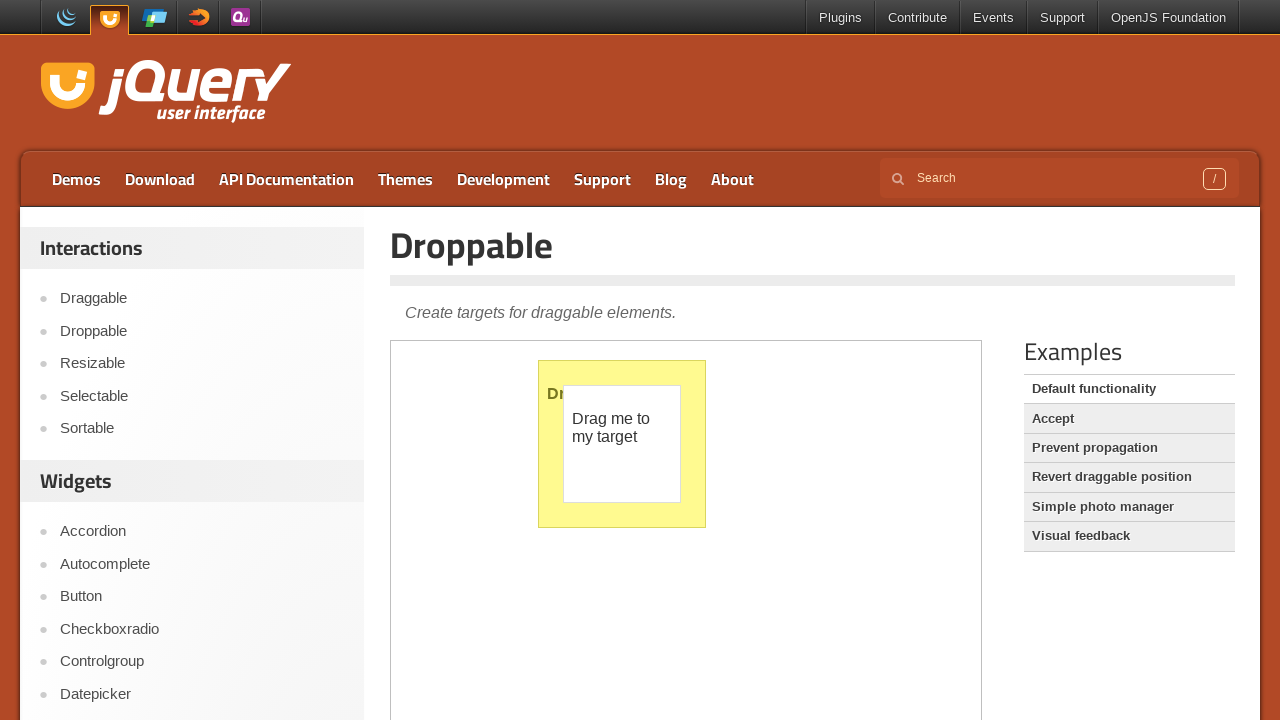

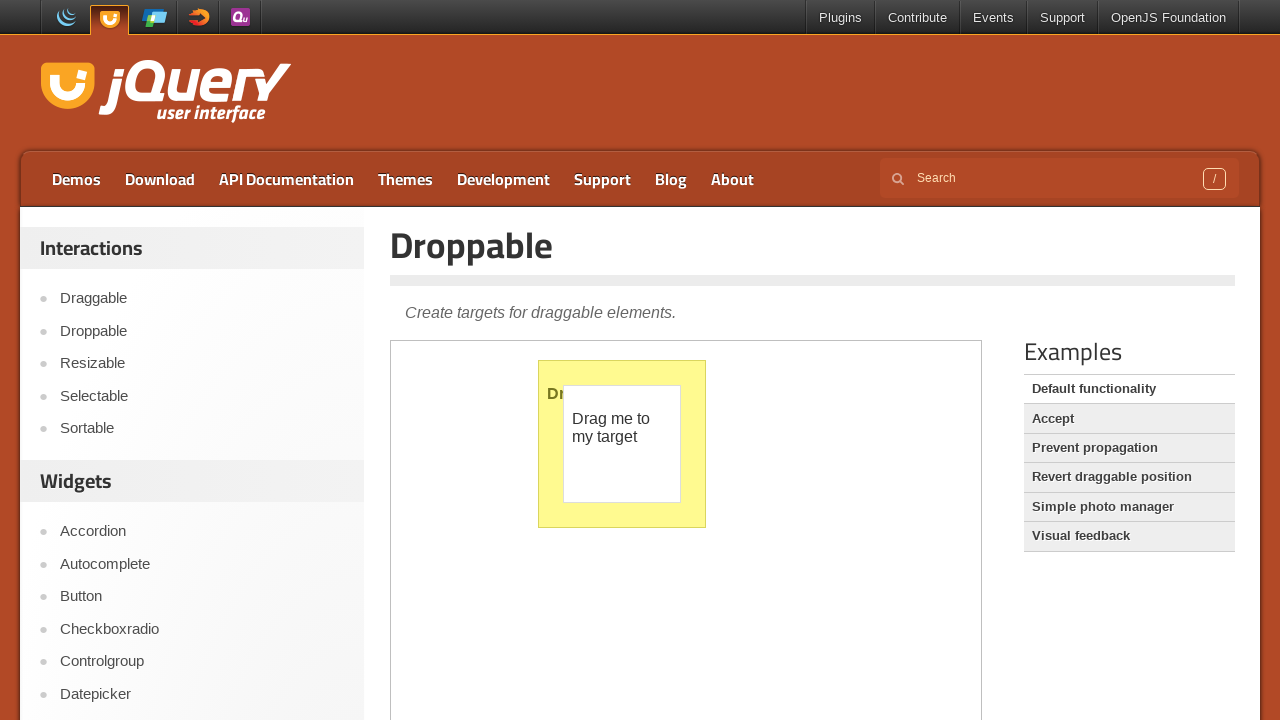